Navigates to a banking demo site and example.com to verify page URLs, titles, and element visibility

Starting URL: http://zero.webappsecurity.com/index.html

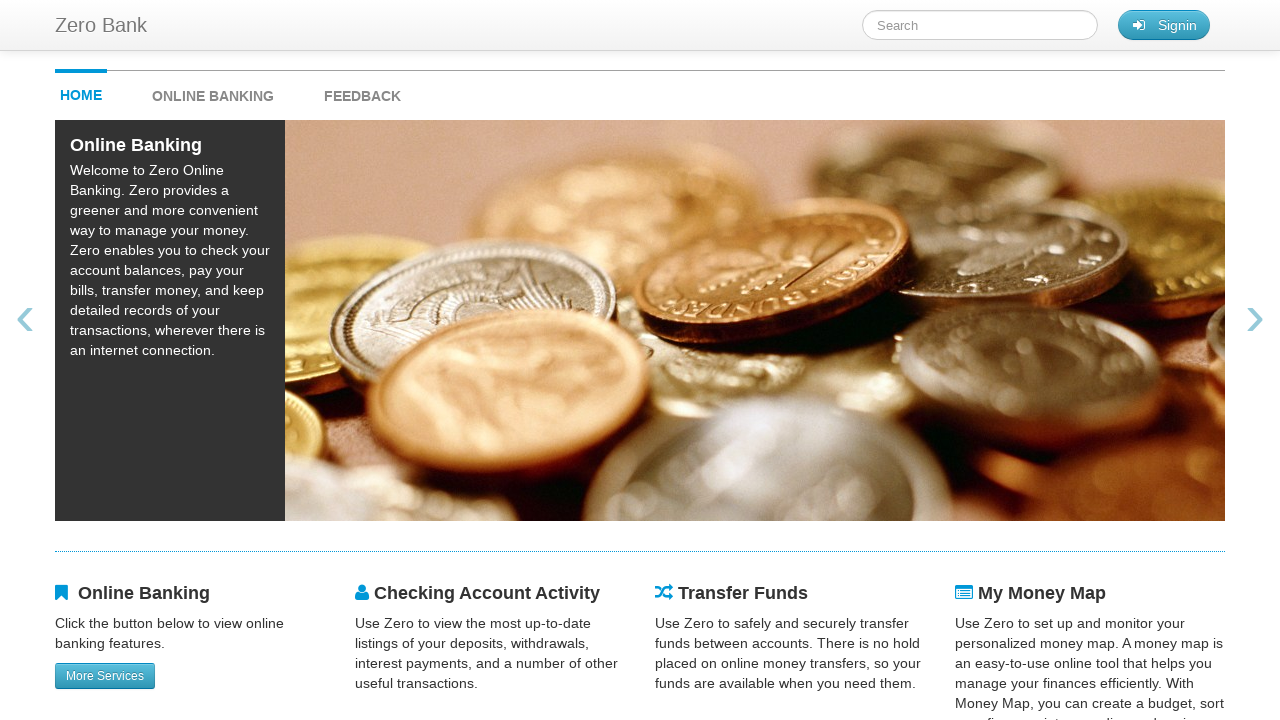

Verified current URL matches banking demo site URL
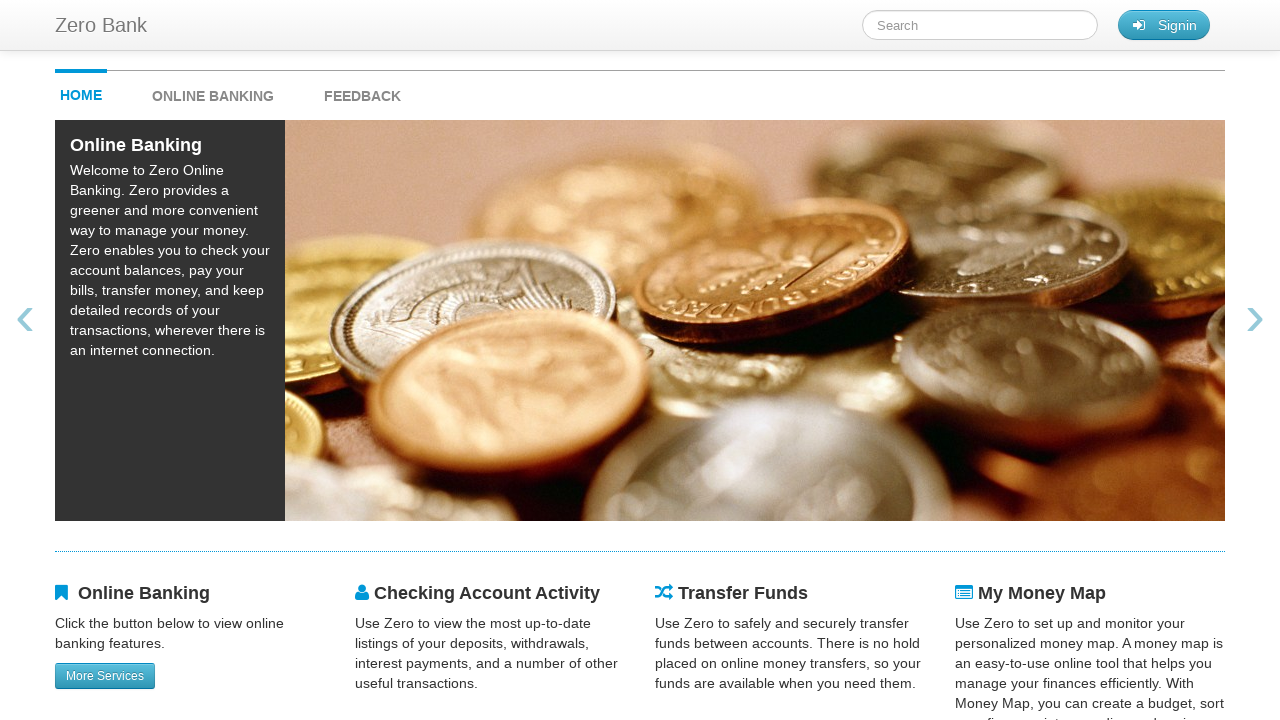

Verified page title matches expected banking site title
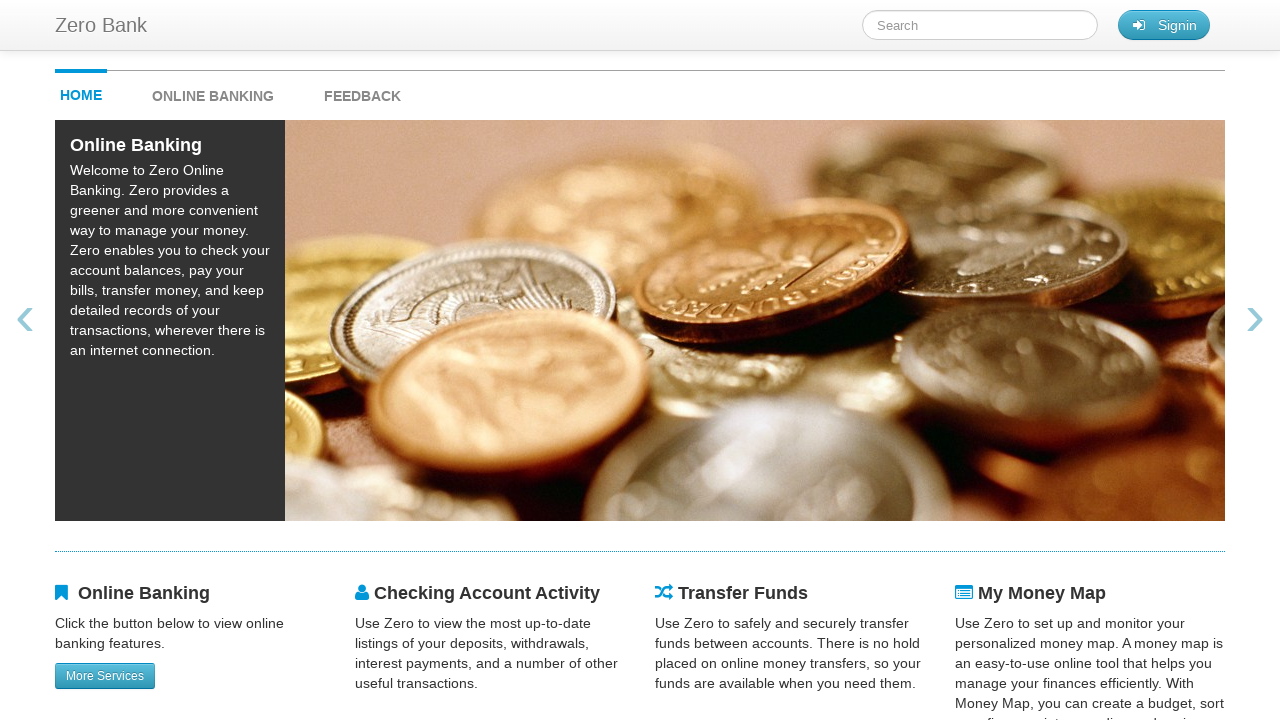

Navigated to example.com
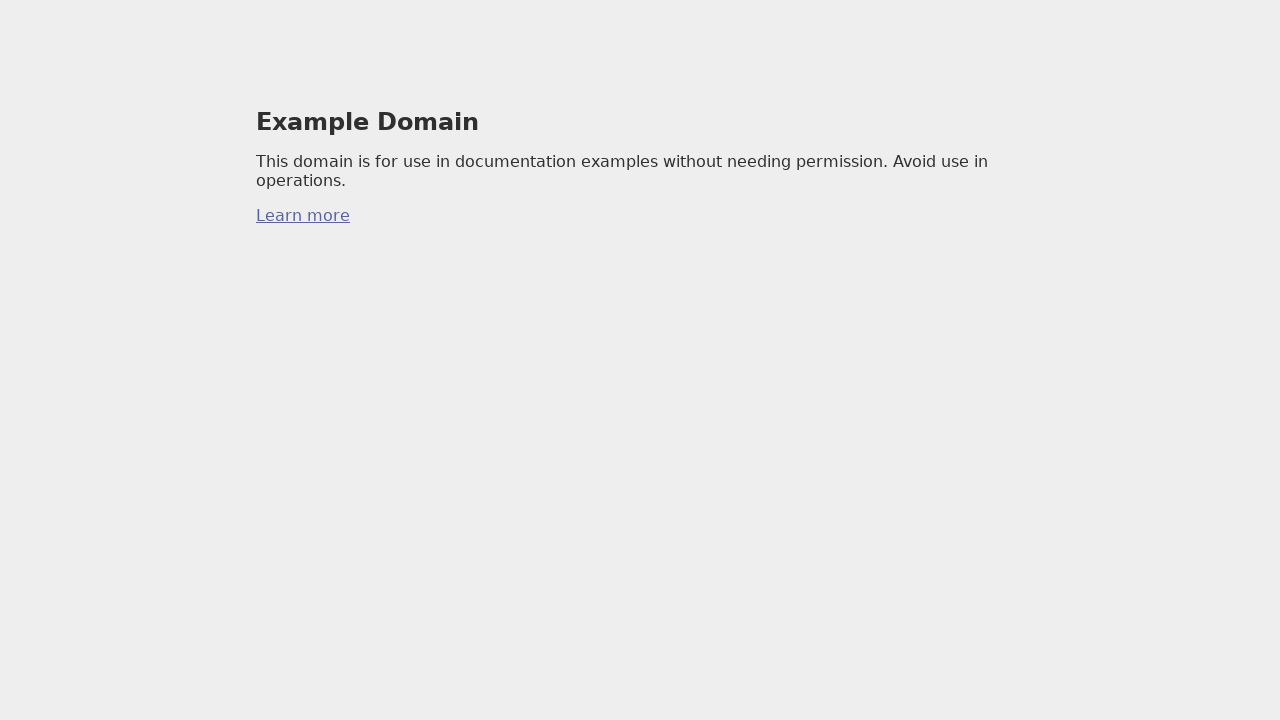

Located h1 heading element
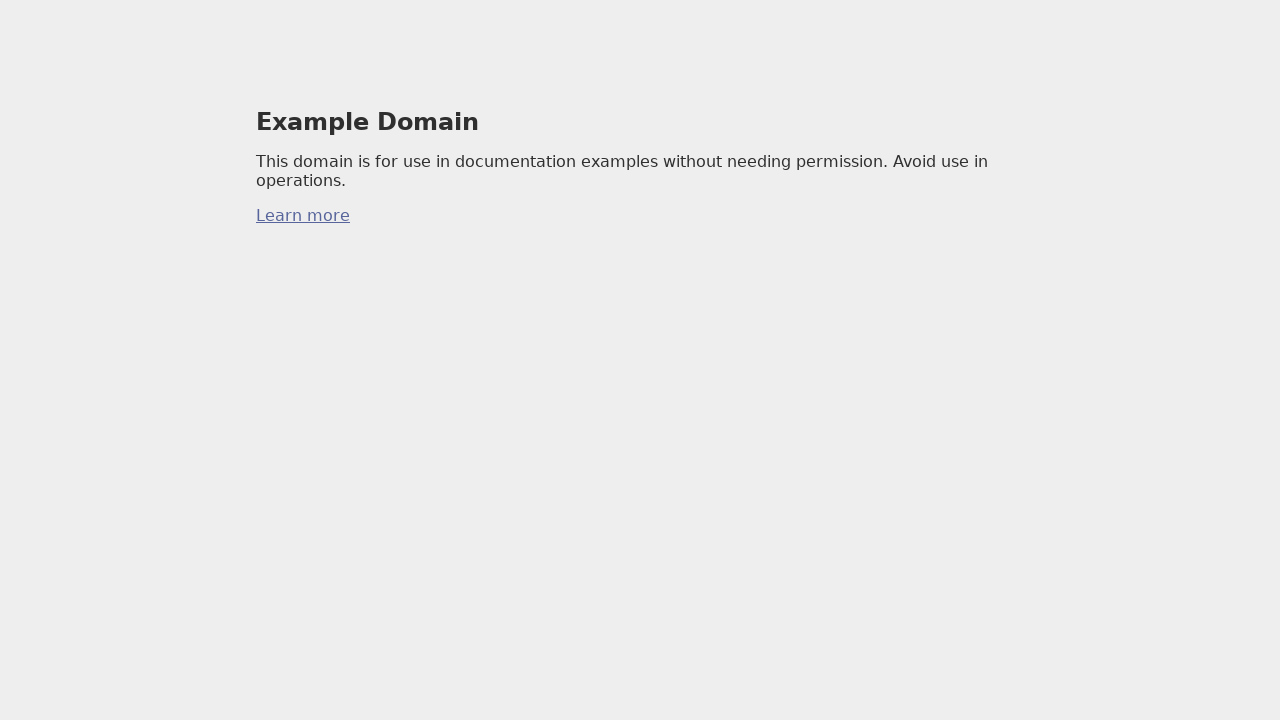

Verified h1 heading is visible
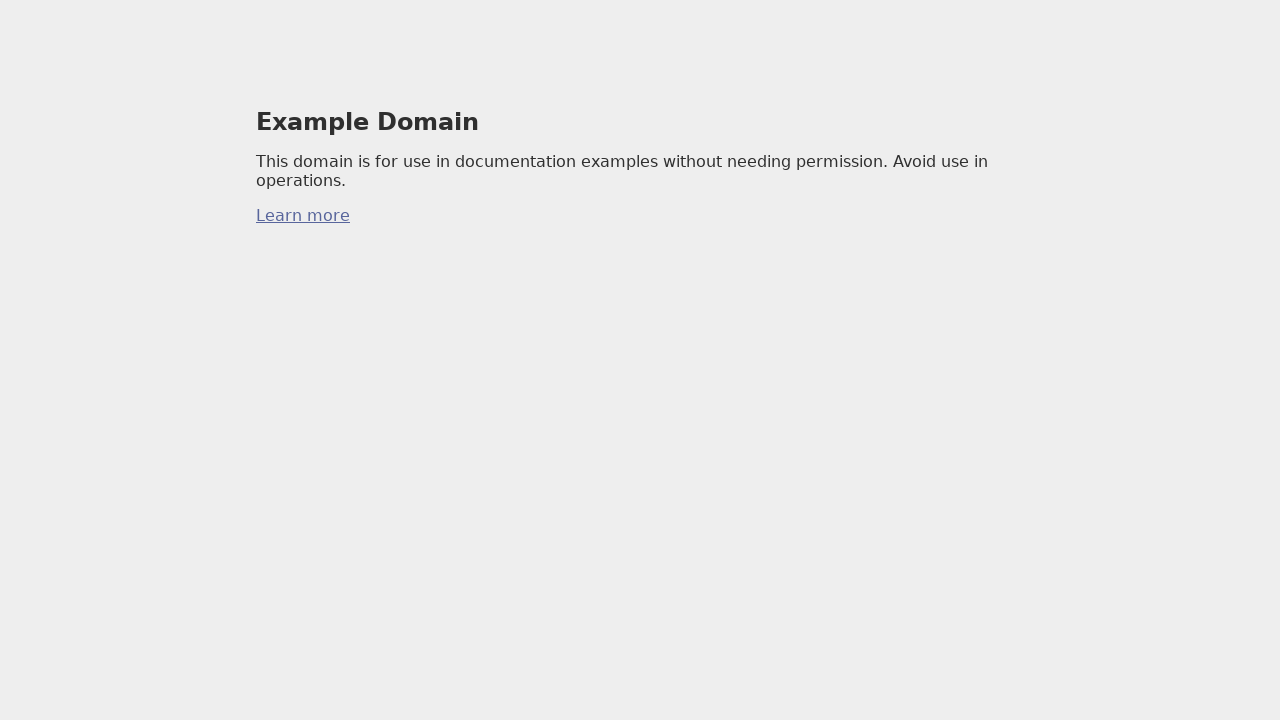

Located h5 heading element
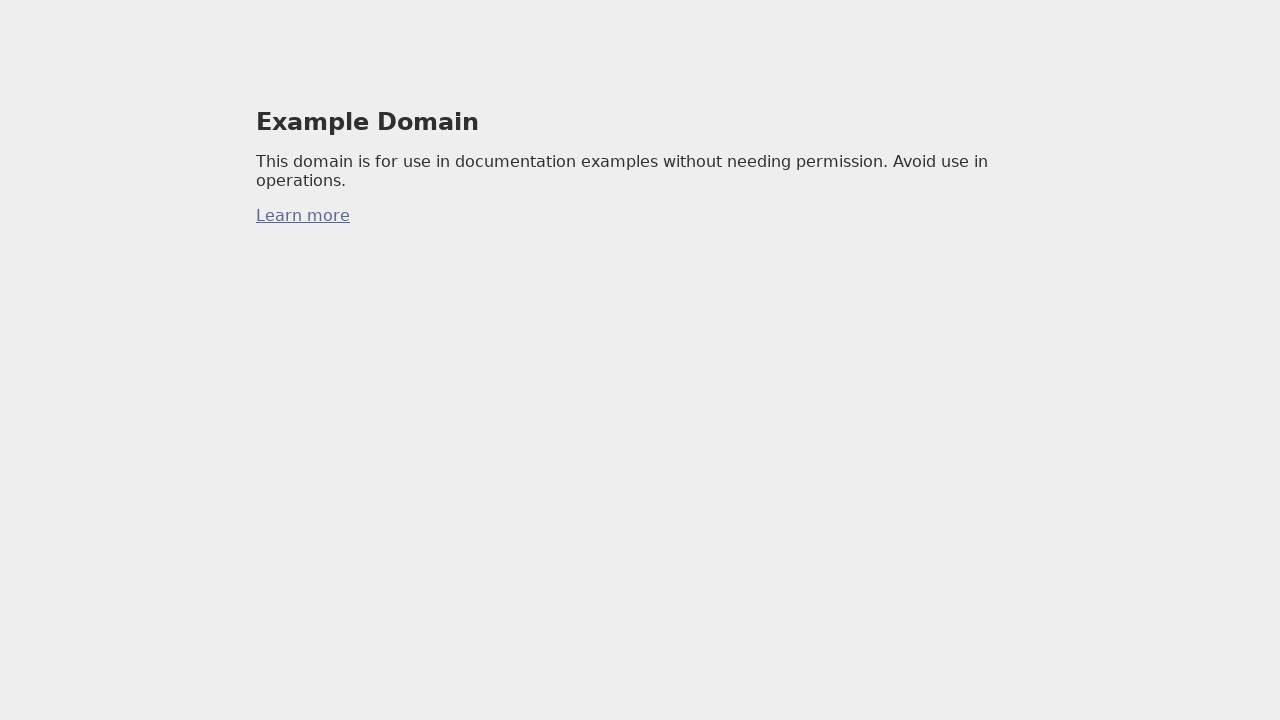

Verified h5 heading is not visible
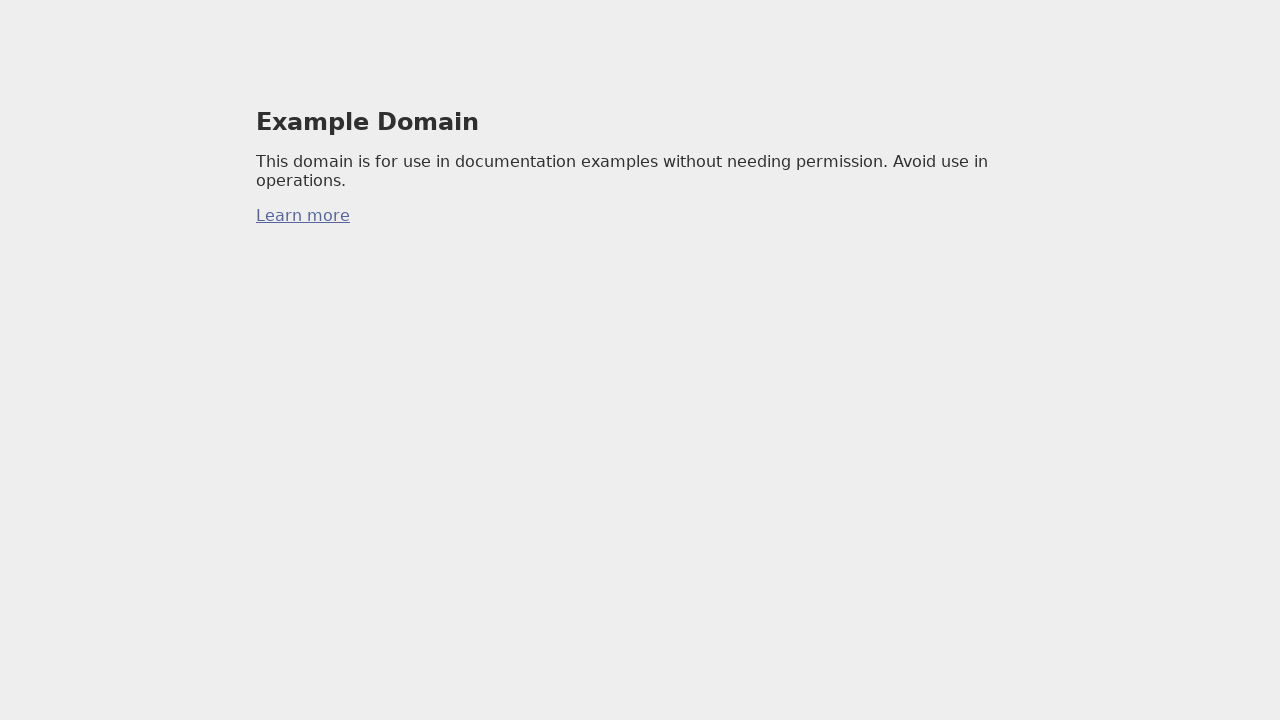

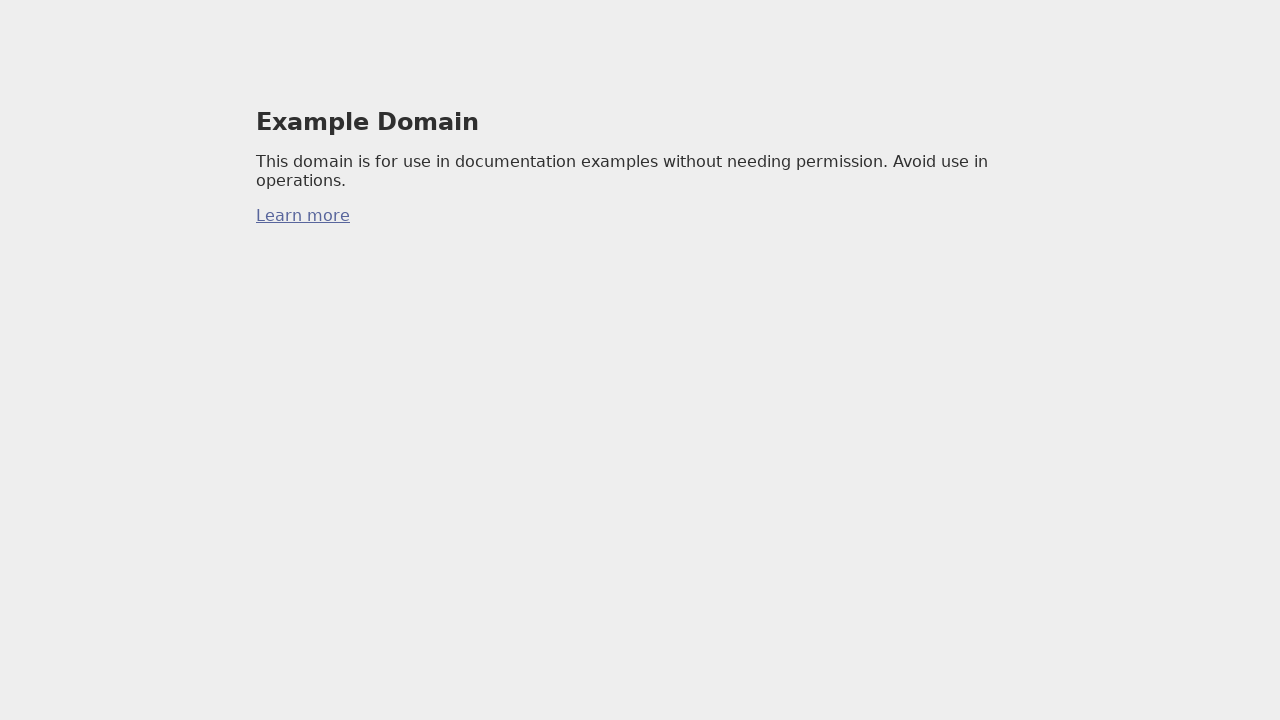